Tests dropdown selection functionality on a flight booking practice page, including currency selection, passenger count adjustment, and origin/destination airport selection.

Starting URL: https://rahulshettyacademy.com/dropdownsPractise/

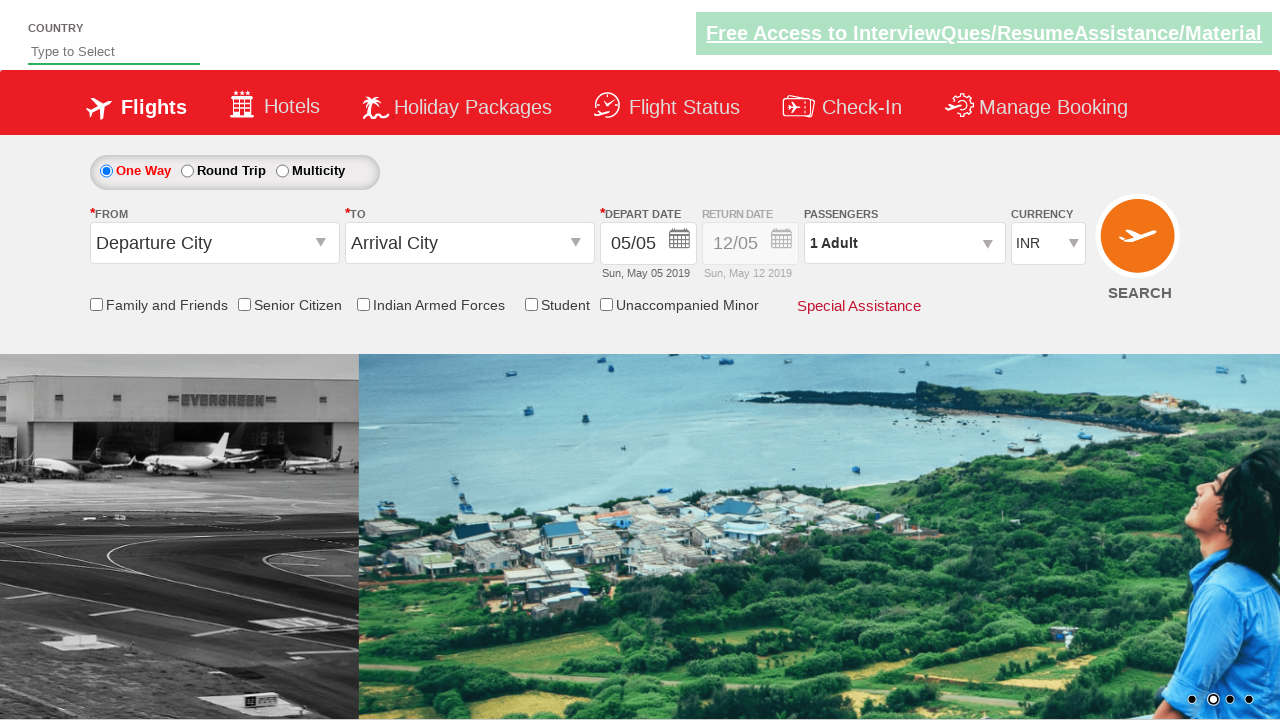

Selected currency dropdown option by index 1 on #ctl00_mainContent_DropDownListCurrency
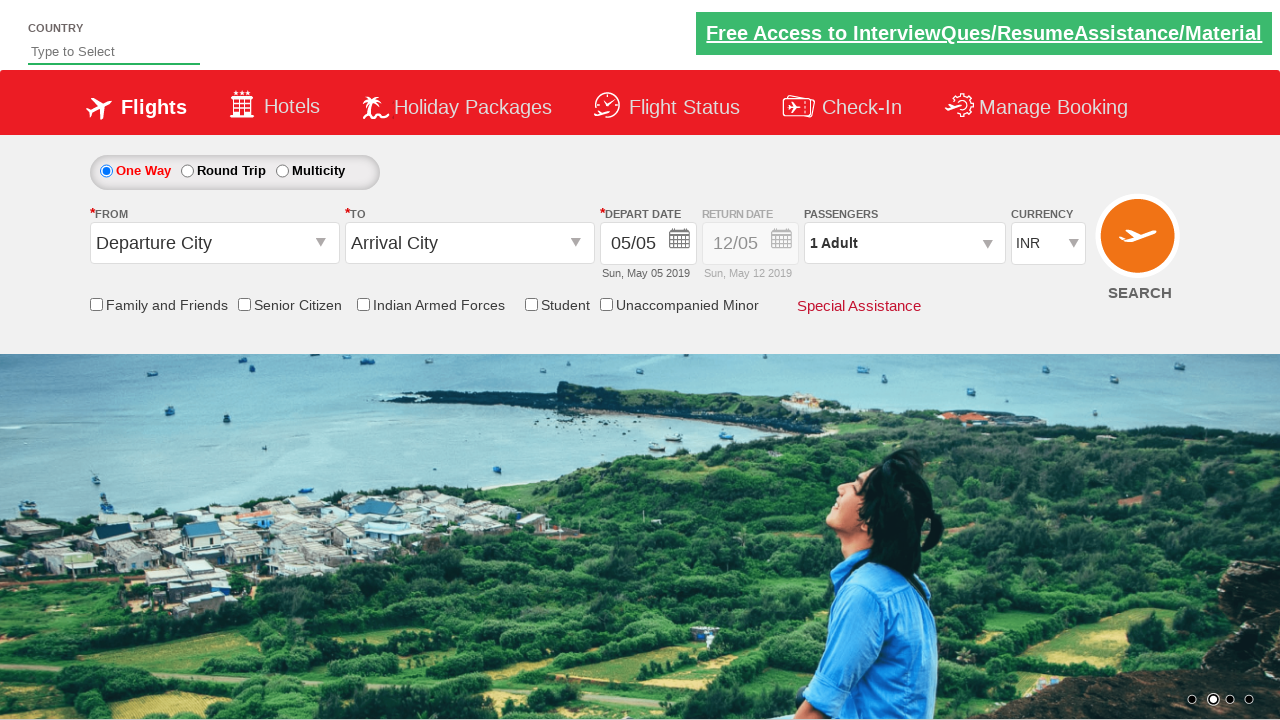

Selected USD currency from dropdown on #ctl00_mainContent_DropDownListCurrency
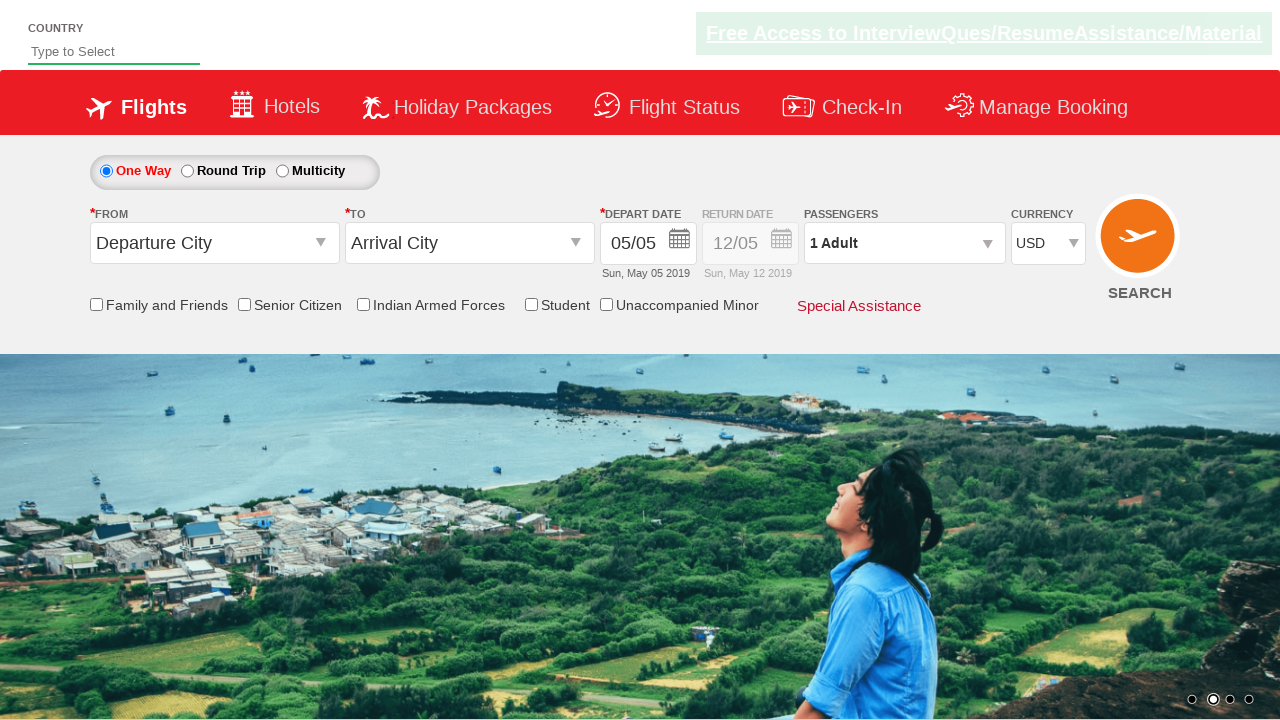

Selected AED currency from dropdown on #ctl00_mainContent_DropDownListCurrency
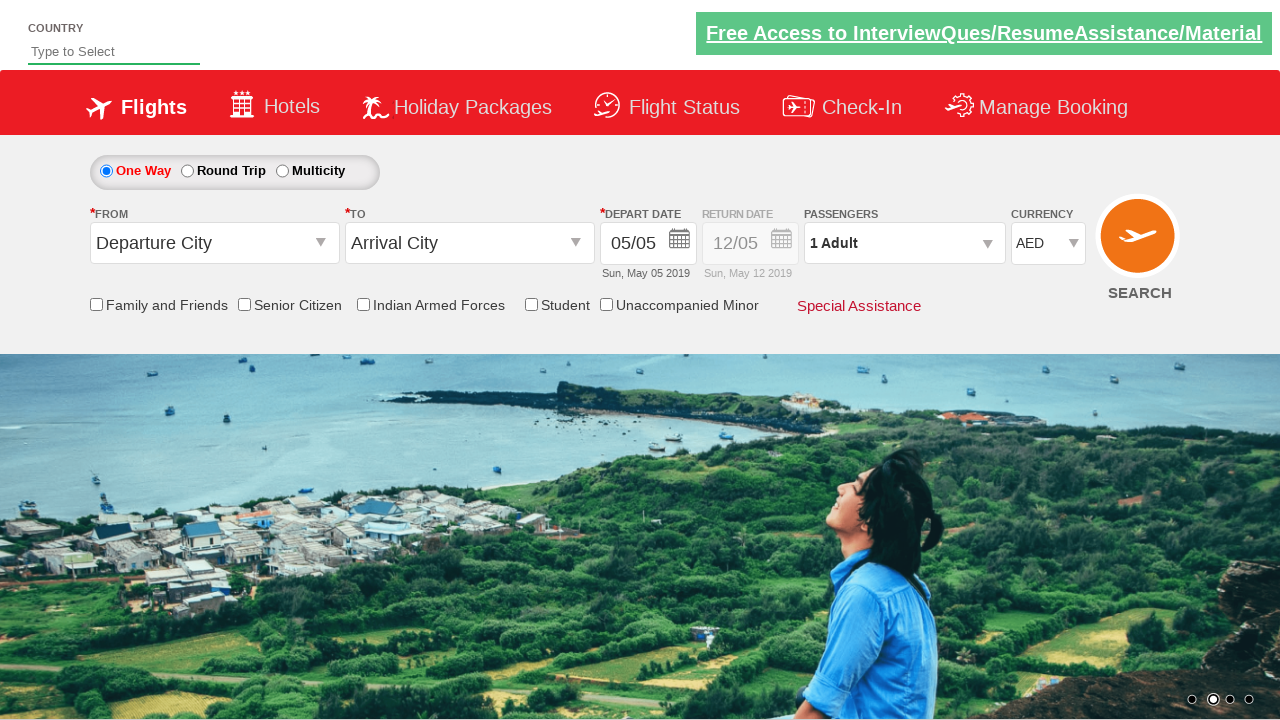

Clicked on passenger info section at (904, 243) on #divpaxinfo
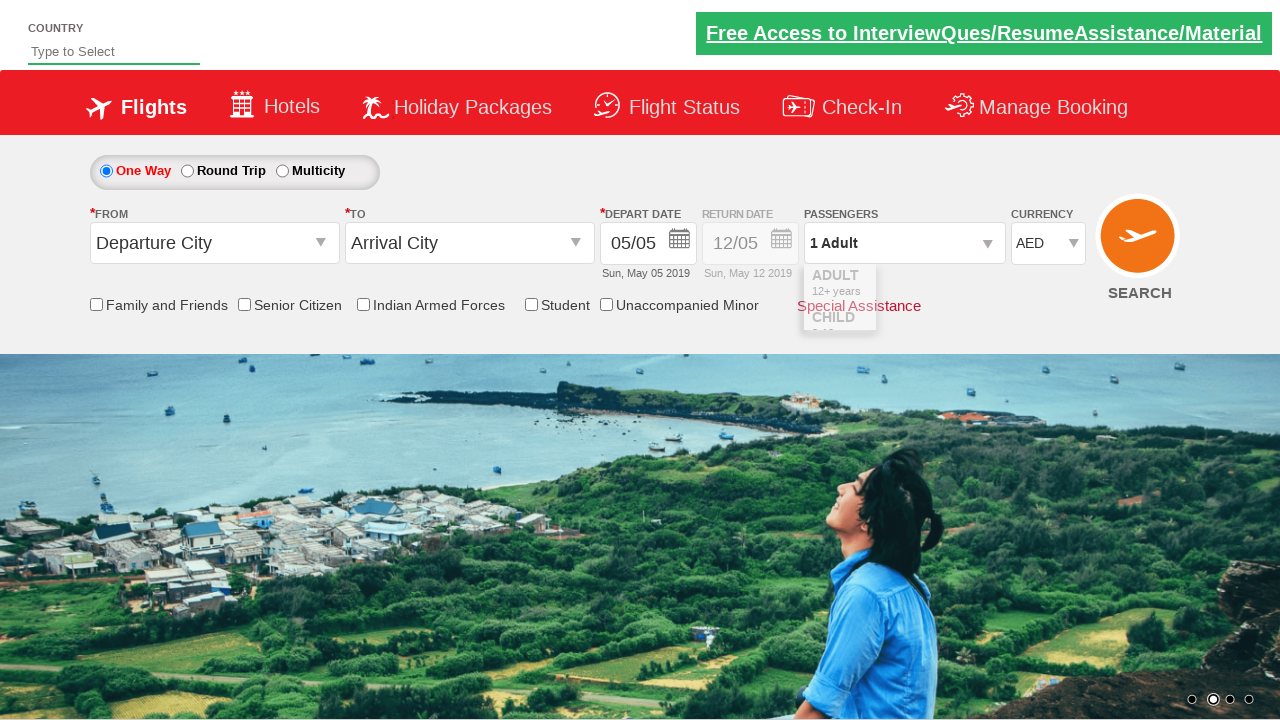

Waited 1000ms for passenger options to load
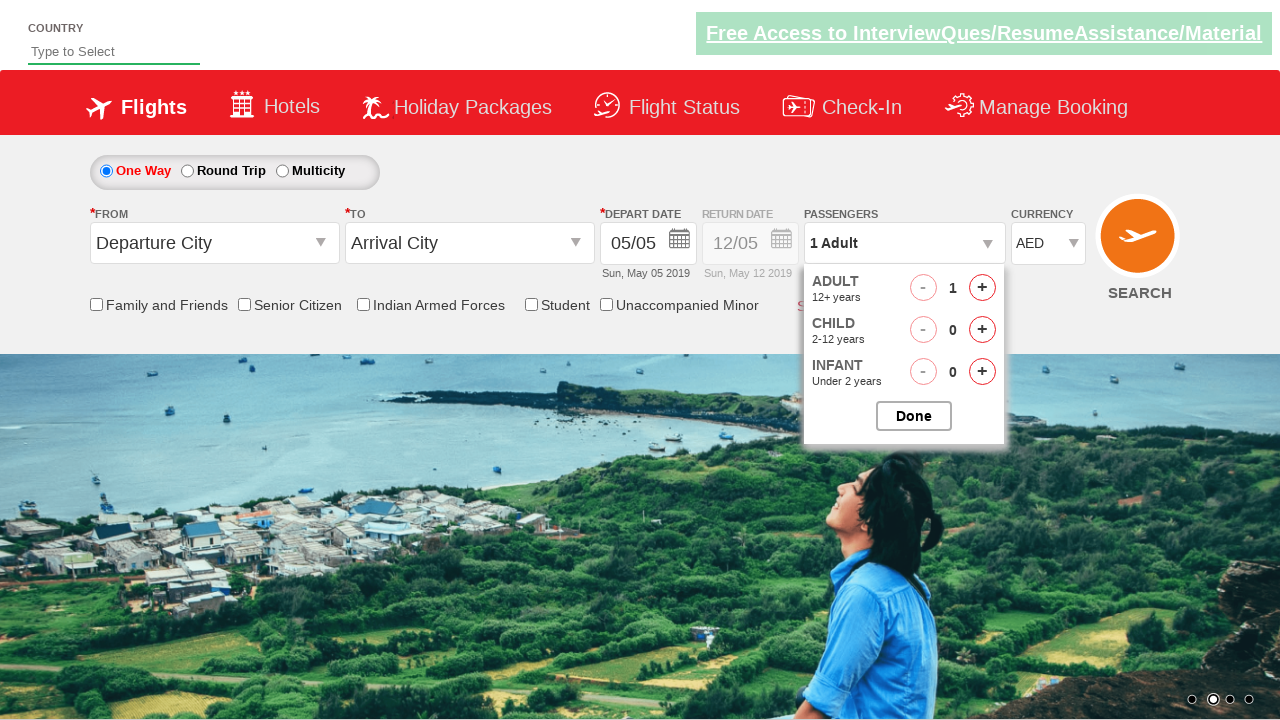

Incremented adult passenger count (iteration 1/4) at (982, 288) on #hrefIncAdt
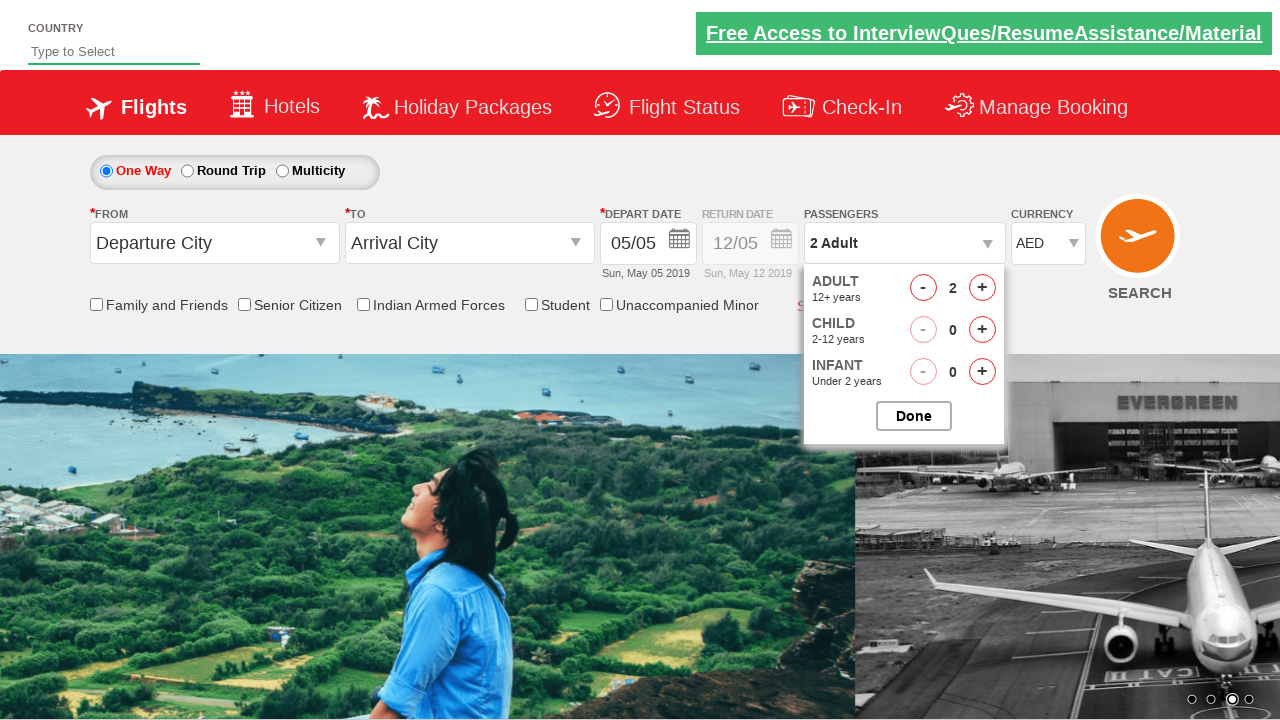

Incremented adult passenger count (iteration 2/4) at (982, 288) on #hrefIncAdt
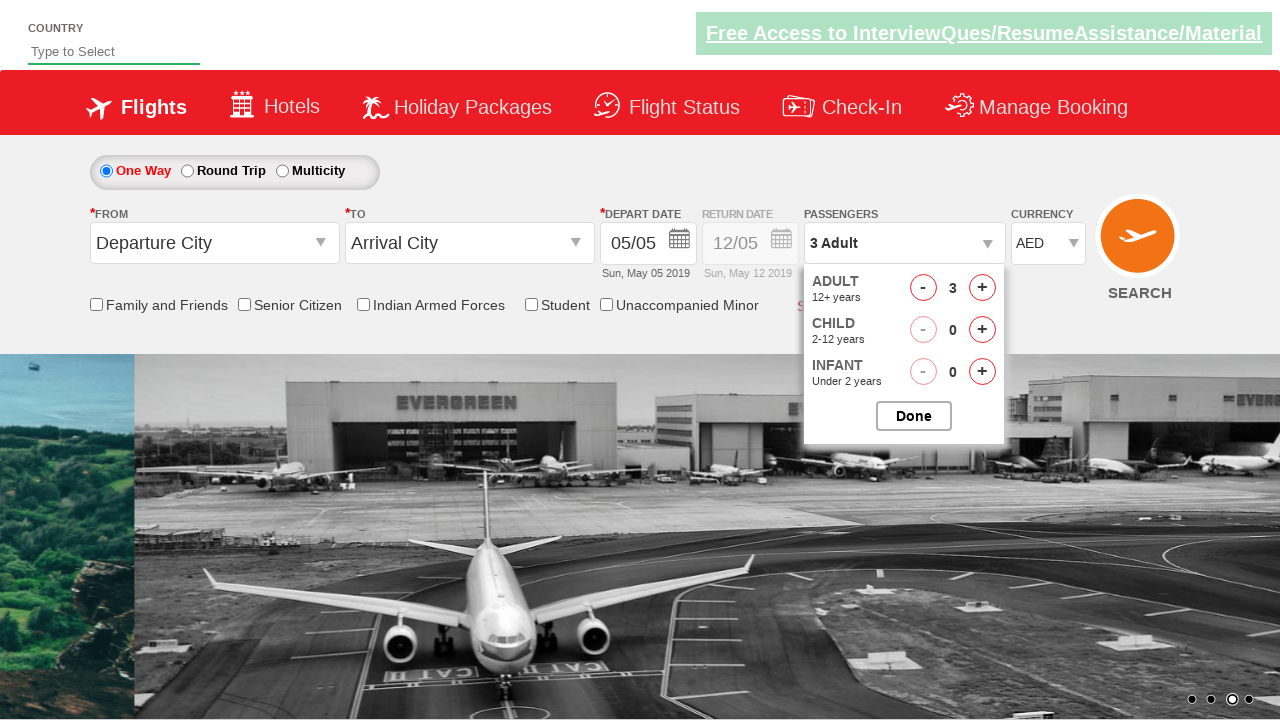

Incremented adult passenger count (iteration 3/4) at (982, 288) on #hrefIncAdt
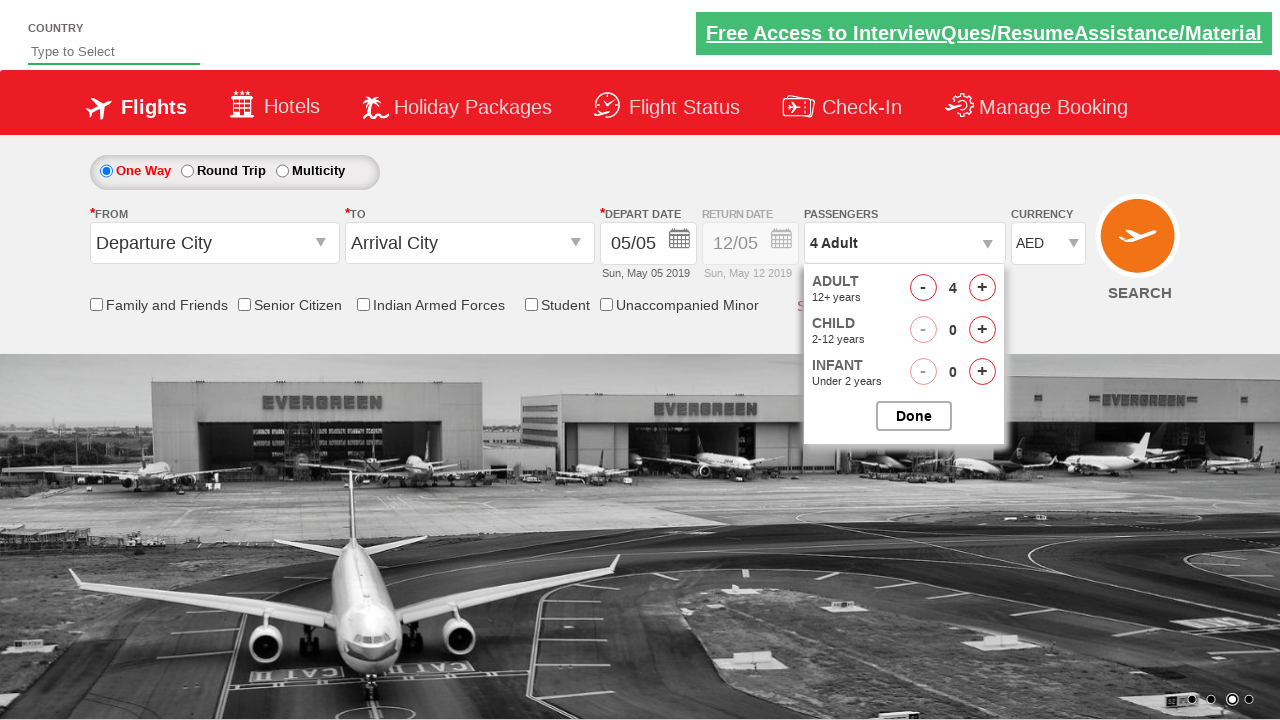

Incremented adult passenger count (iteration 4/4) at (982, 288) on #hrefIncAdt
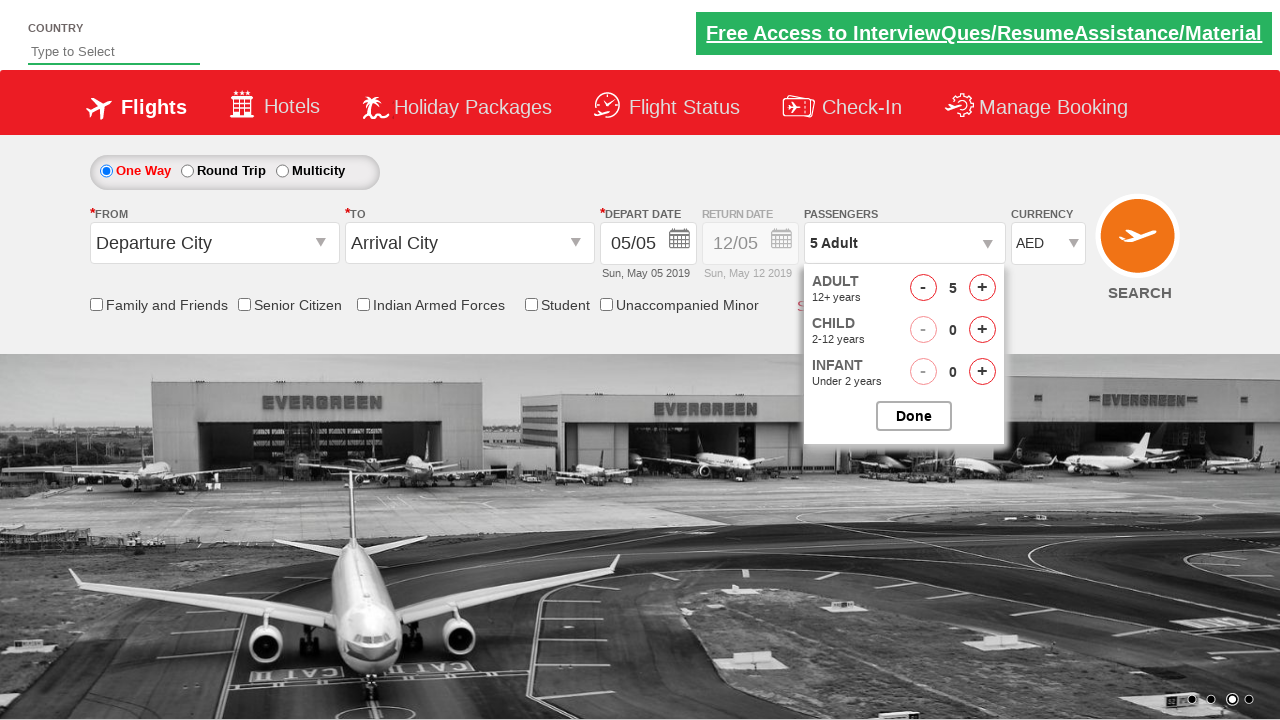

Closed passenger options panel at (914, 416) on #btnclosepaxoption
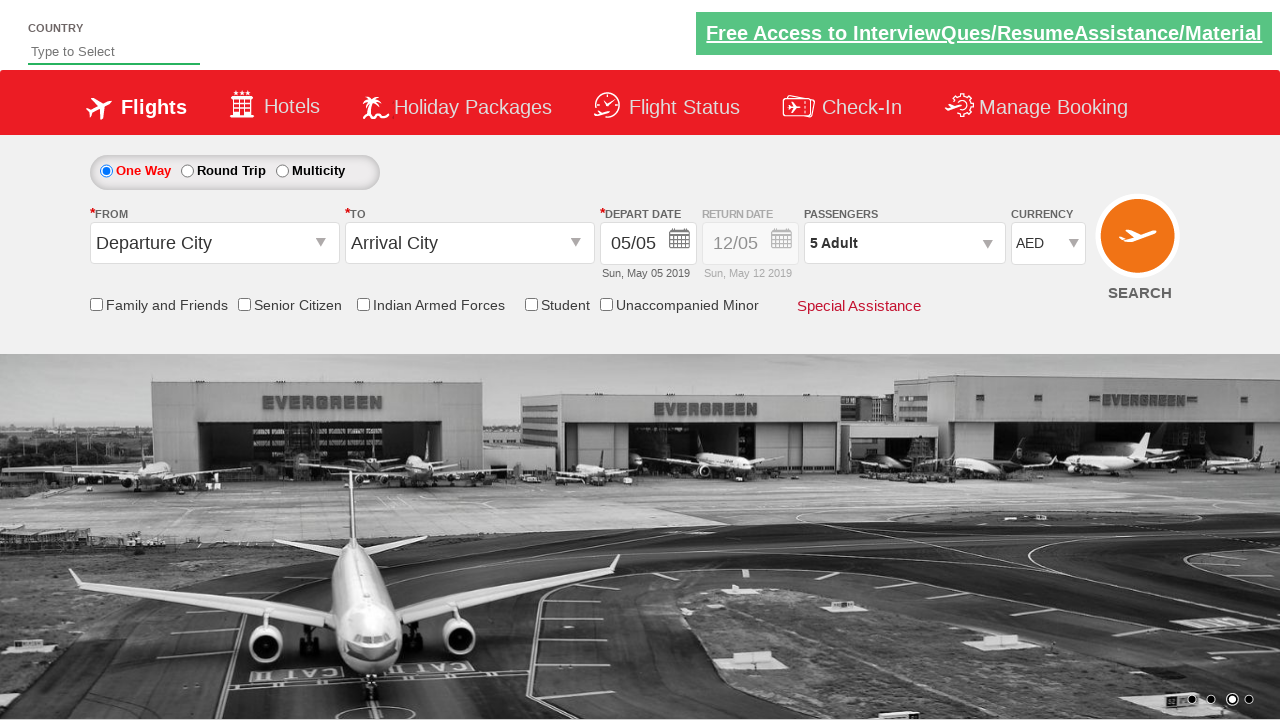

Opened origin airport dropdown at (214, 243) on #ctl00_mainContent_ddl_originStation1_CTXT
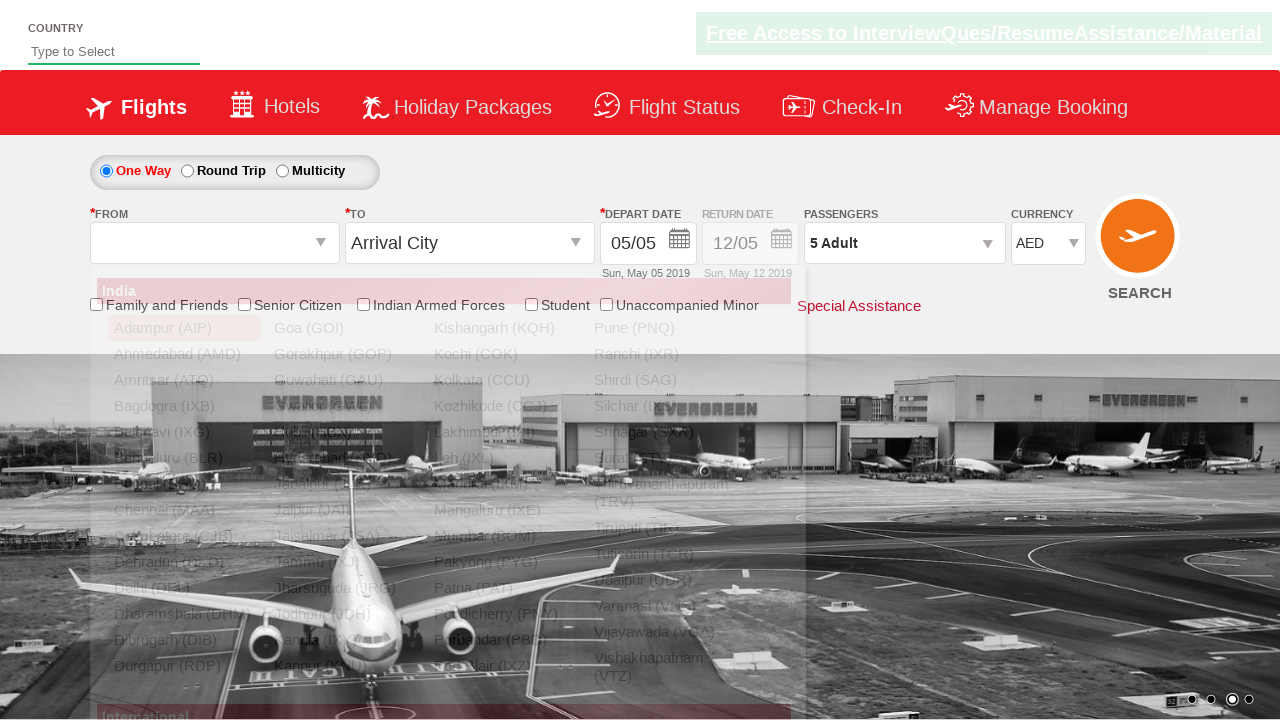

Selected Bangalore (BLR) as origin airport at (184, 458) on xpath=//a[@value='BLR']
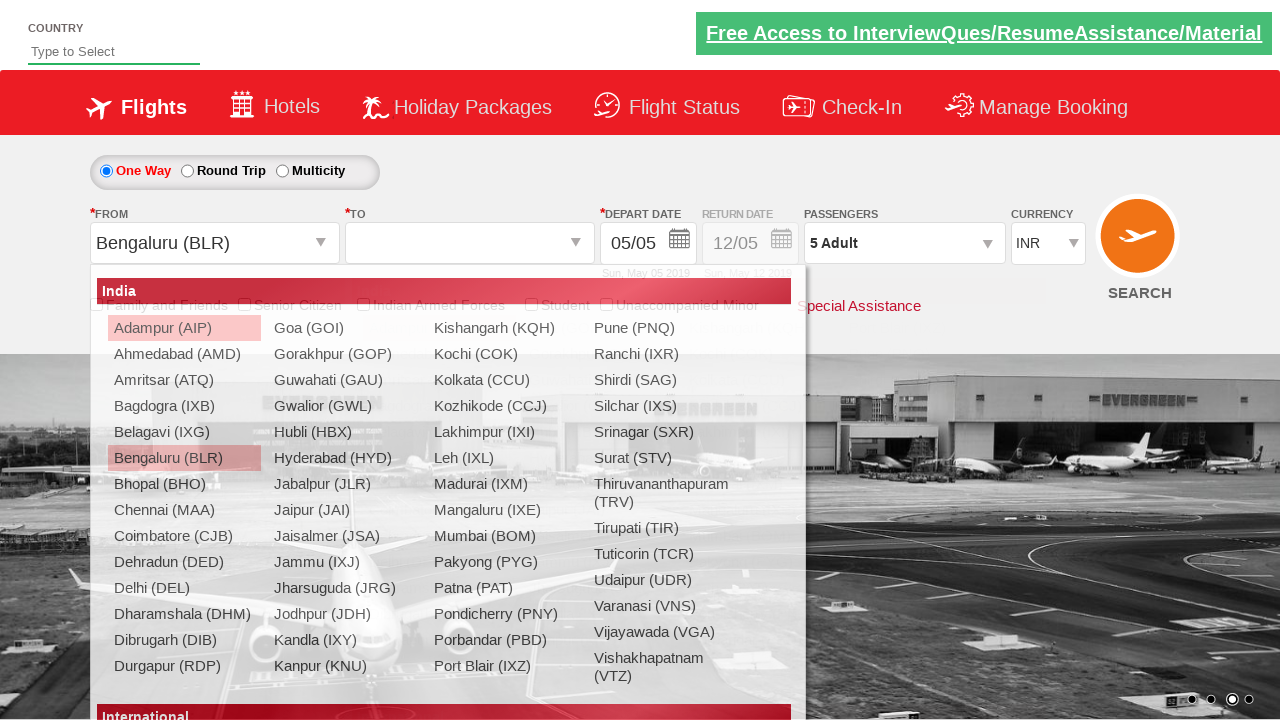

Selected Belgaum (IXG) as destination airport at (439, 432) on (//a[@value='IXG'])[2]
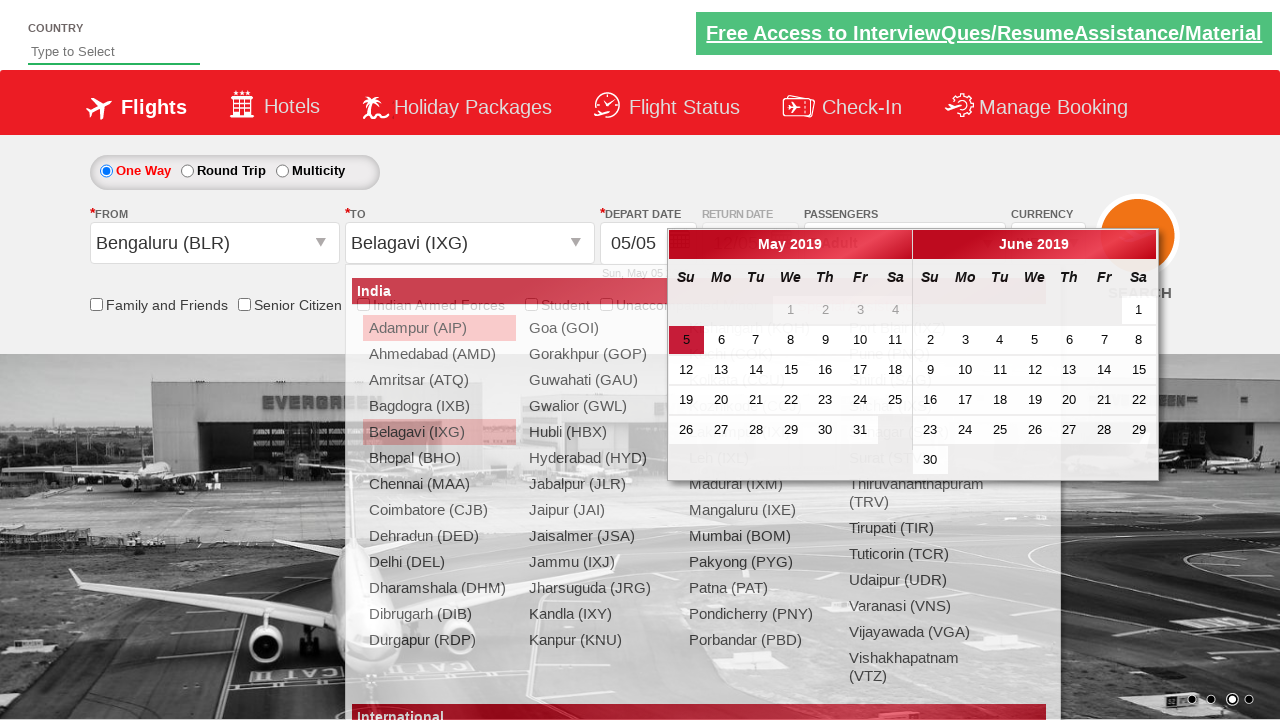

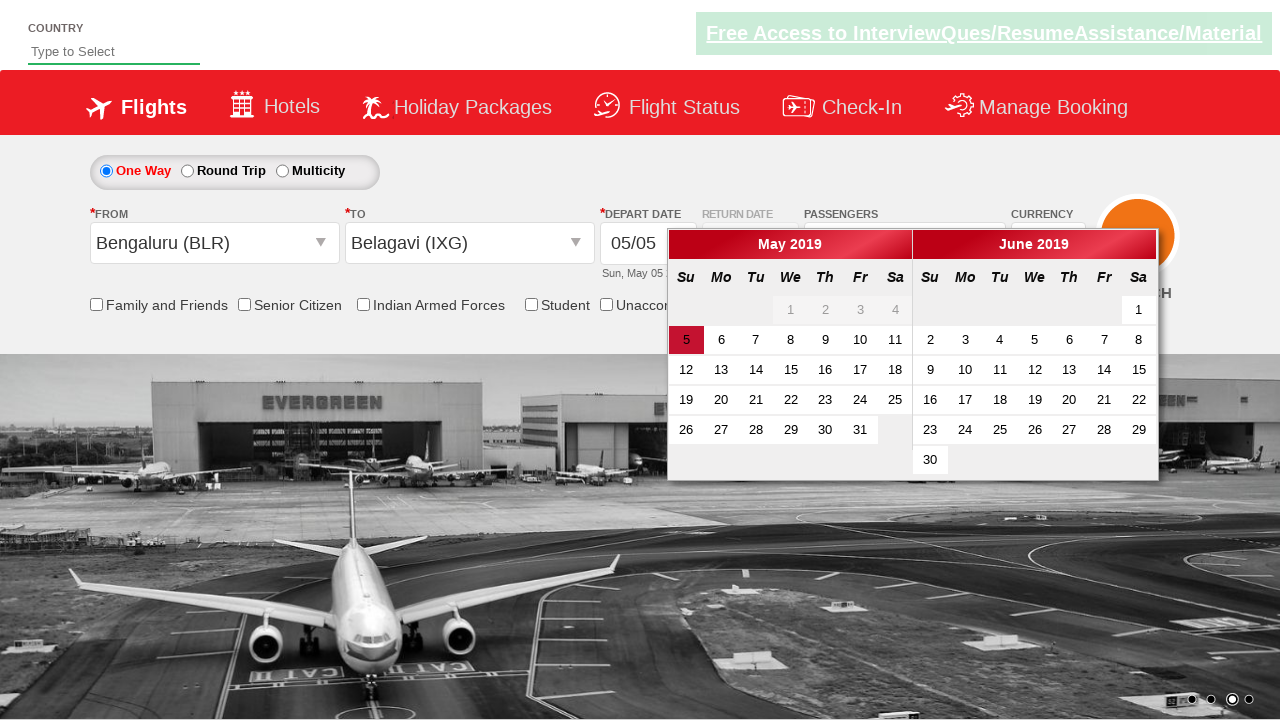